Navigates to Acumen Academy course catalog, clicks on the blog link, and verifies navigation menu items are present

Starting URL: https://acumenacademy.org/courseCatalog/

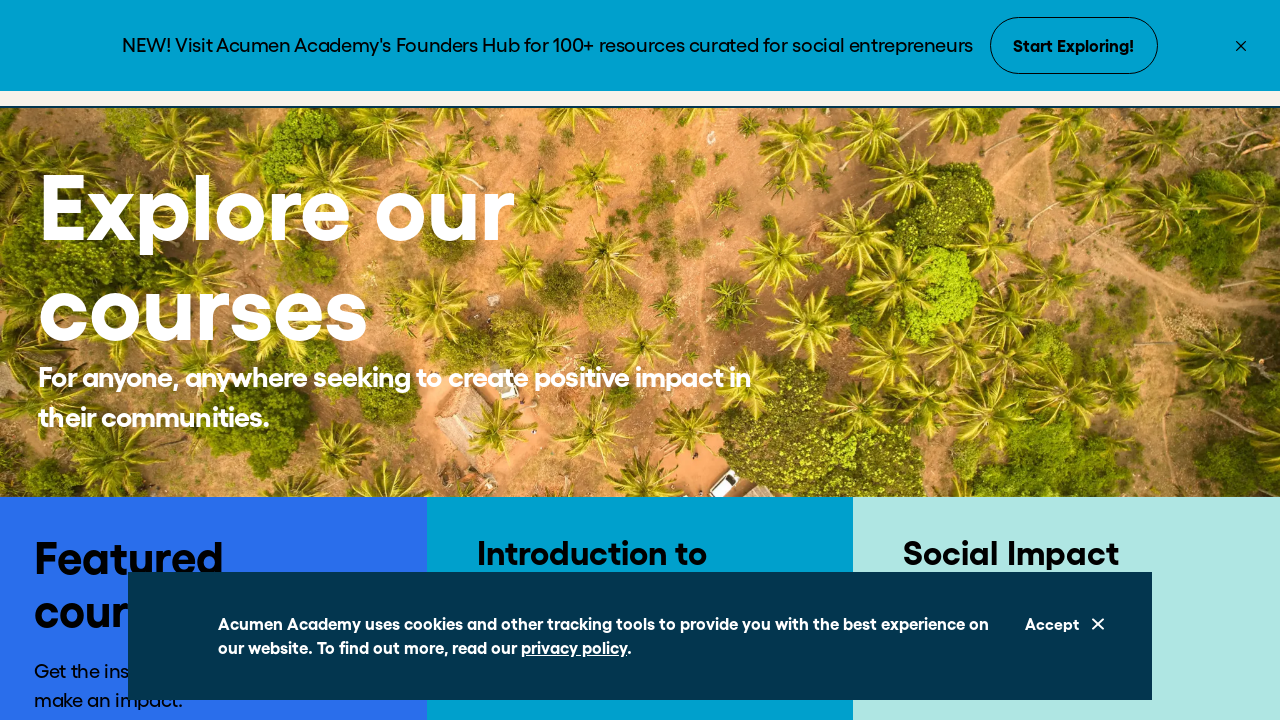

Navigated to Acumen Academy course catalog page
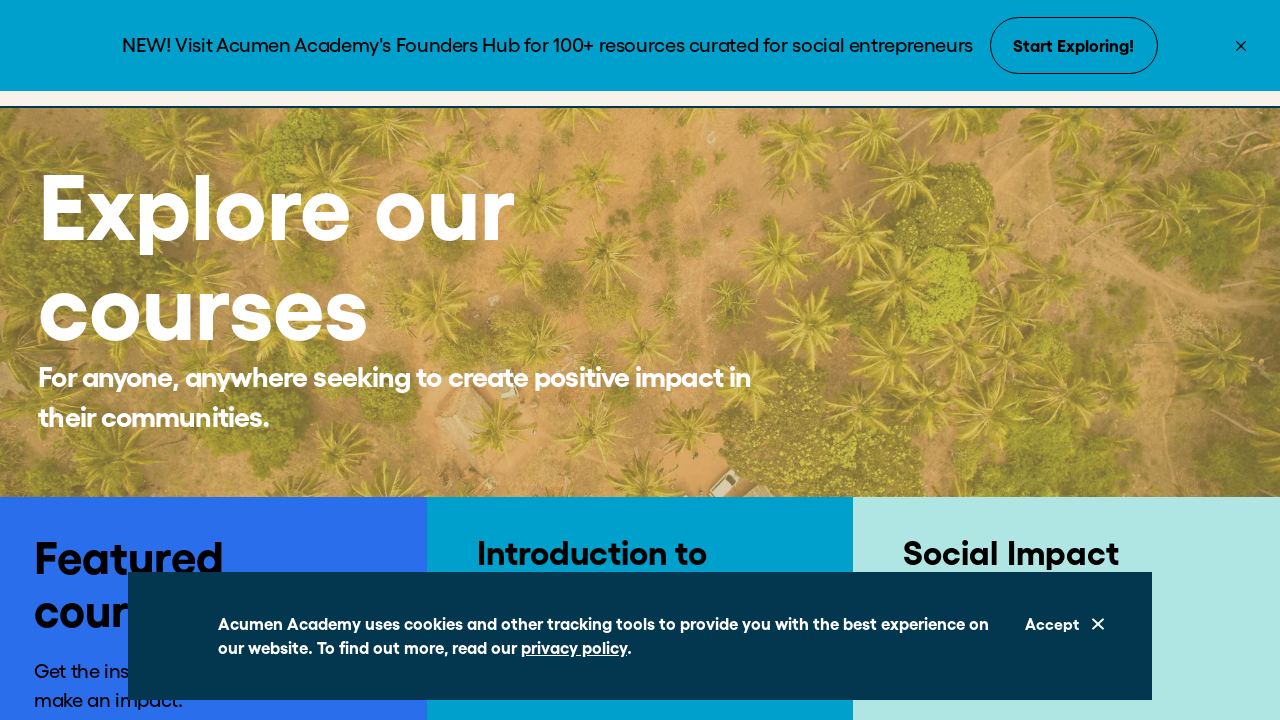

Clicked on the blog link at (660, 48) on a[href*='blog']
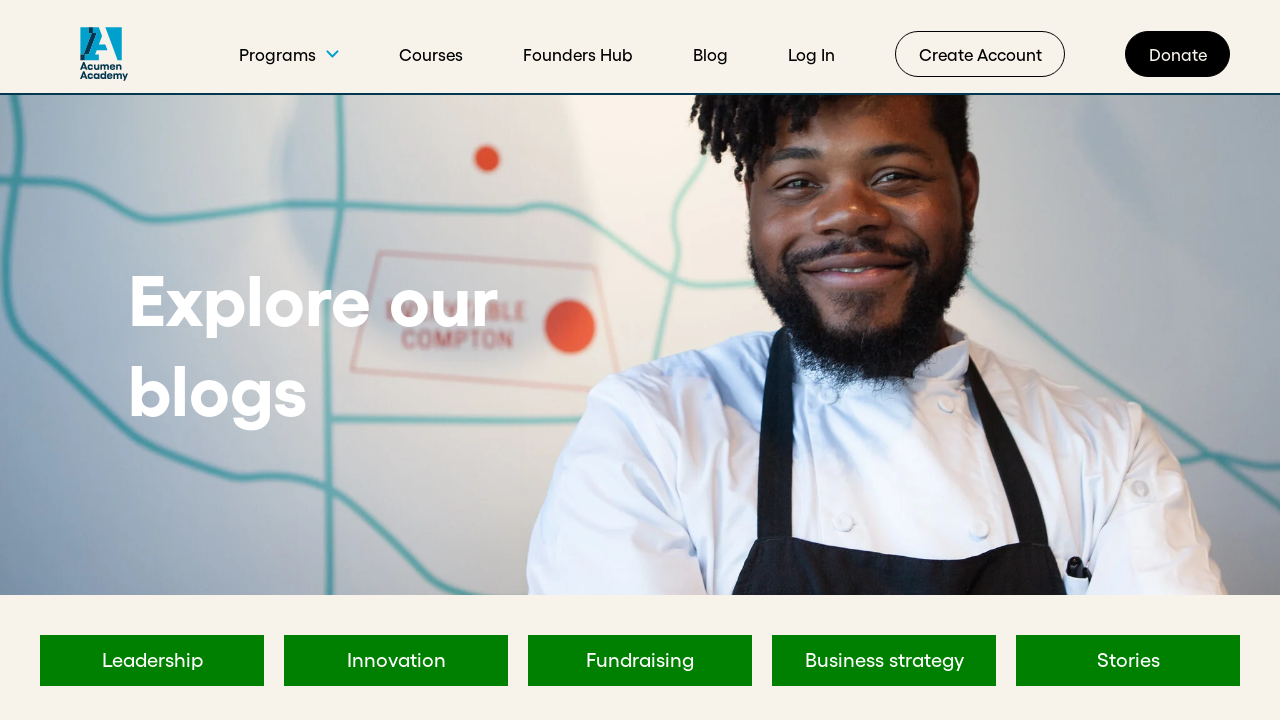

Navigation menu items became visible
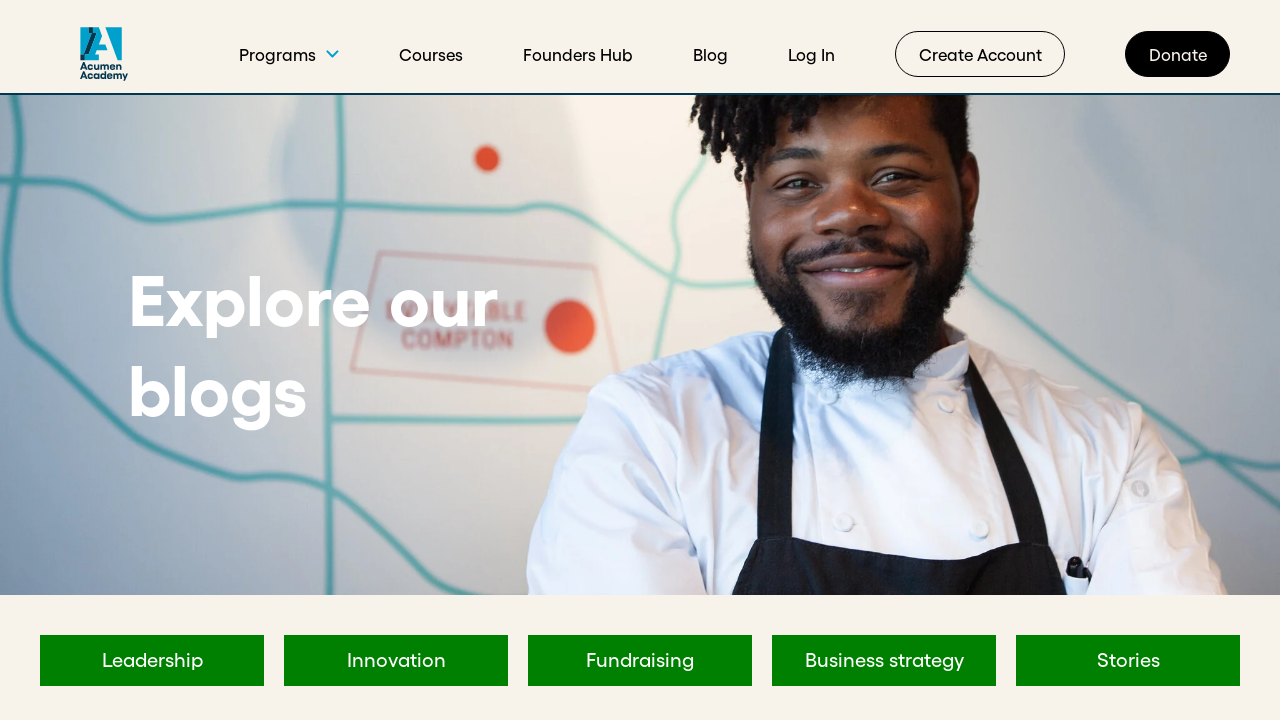

Verified 5 navigation menu items are present
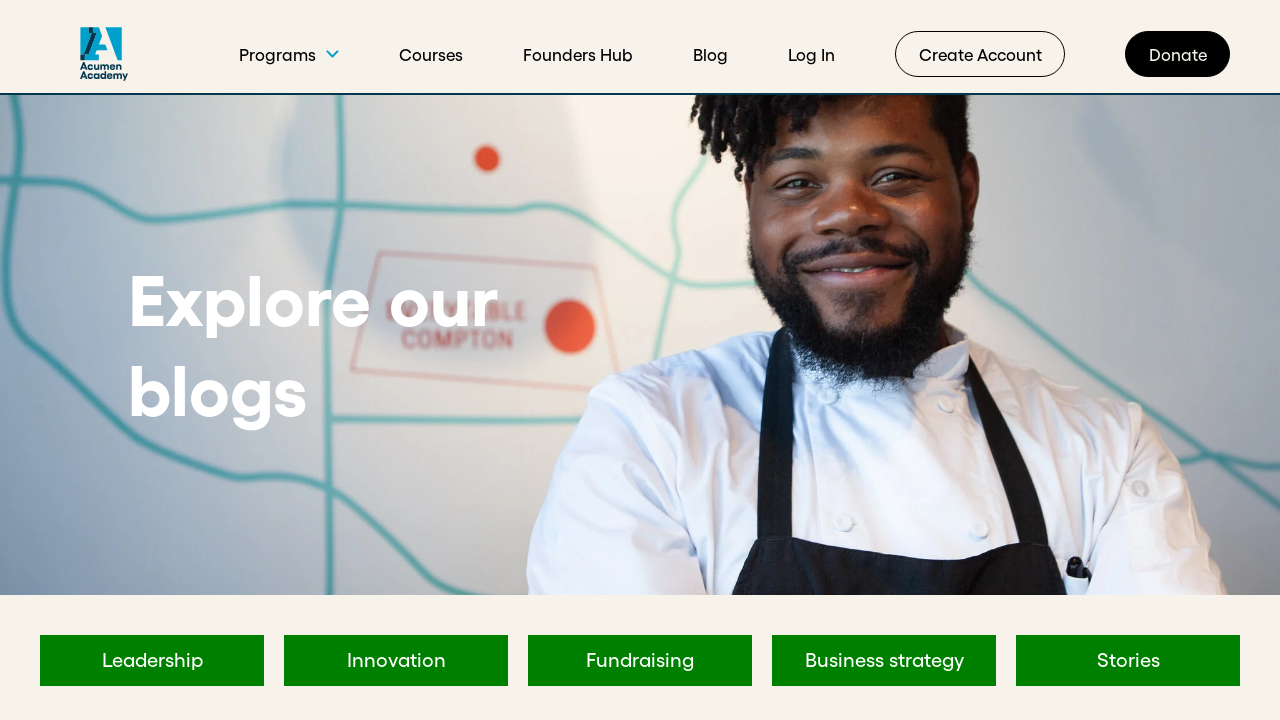

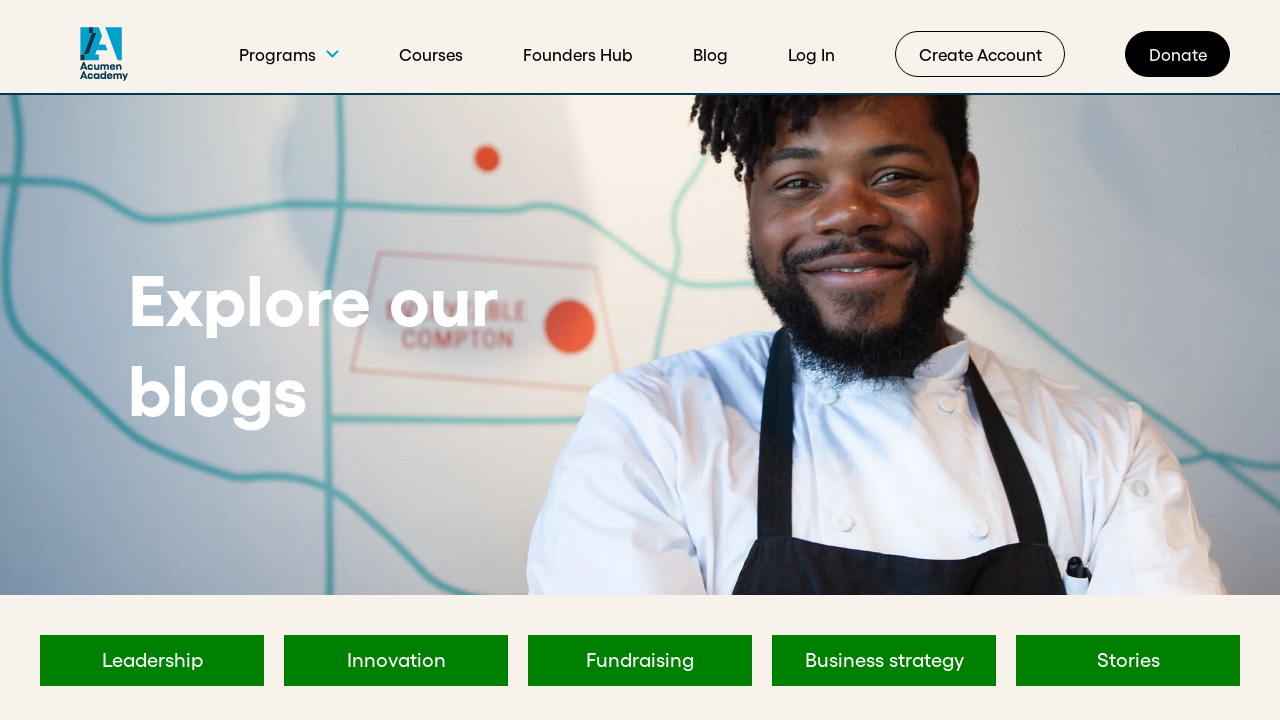